Tests JavaScript alert handling by clicking buttons to trigger JS Alert, JS Confirm, and JS Prompt dialogs, then accepting/dismissing them and verifying the result messages.

Starting URL: https://the-internet.herokuapp.com/javascript_alerts

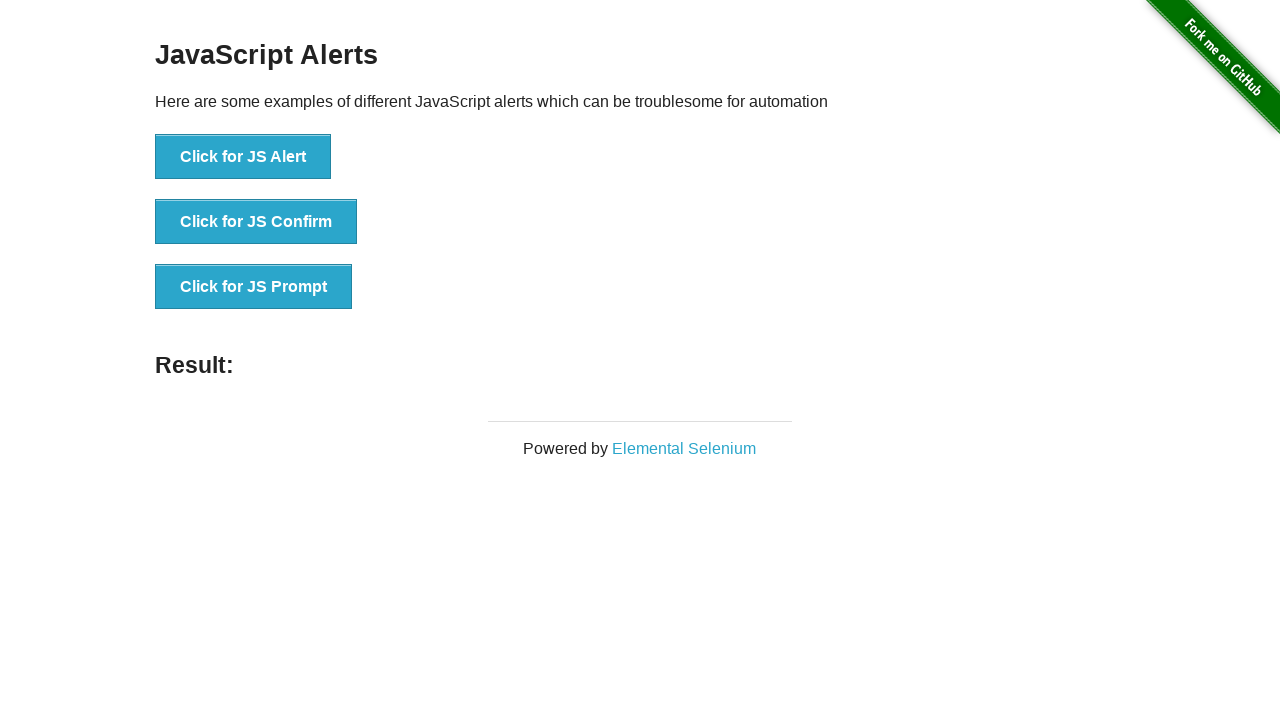

Set up dialog handler to auto-accept JS Alert
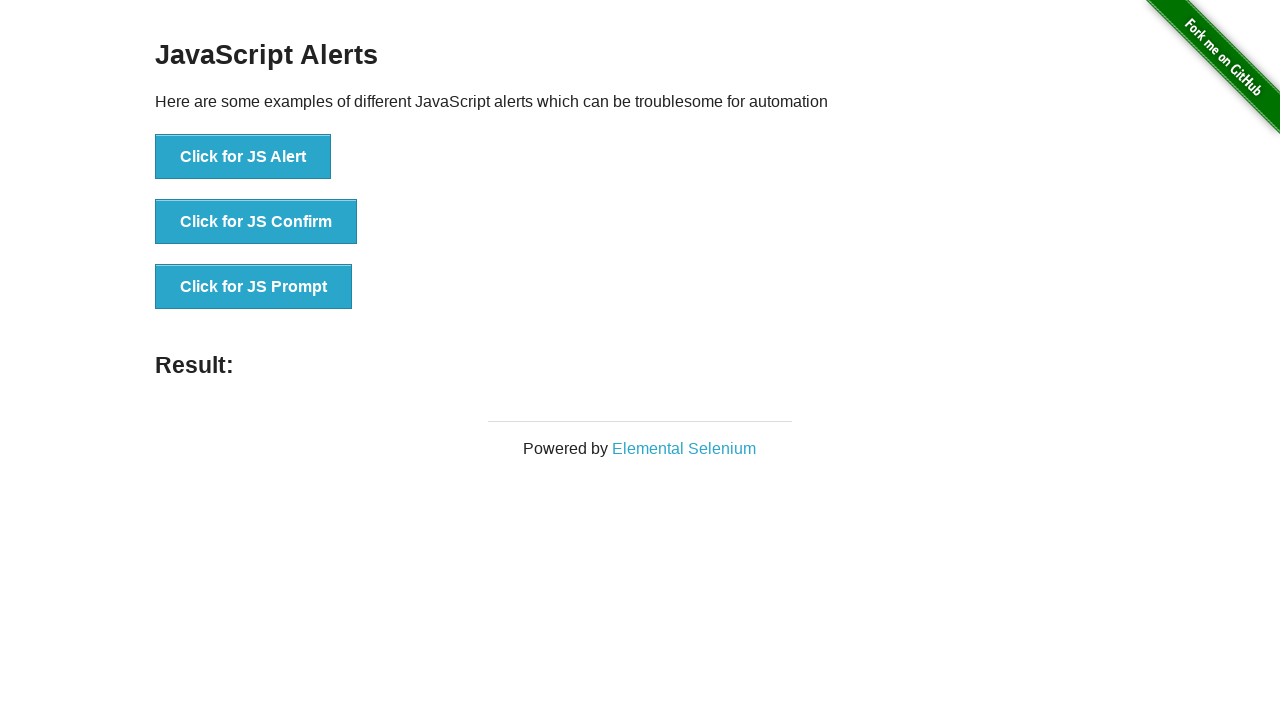

Clicked button to trigger JS Alert dialog at (243, 157) on xpath=//button[.='Click for JS Alert']
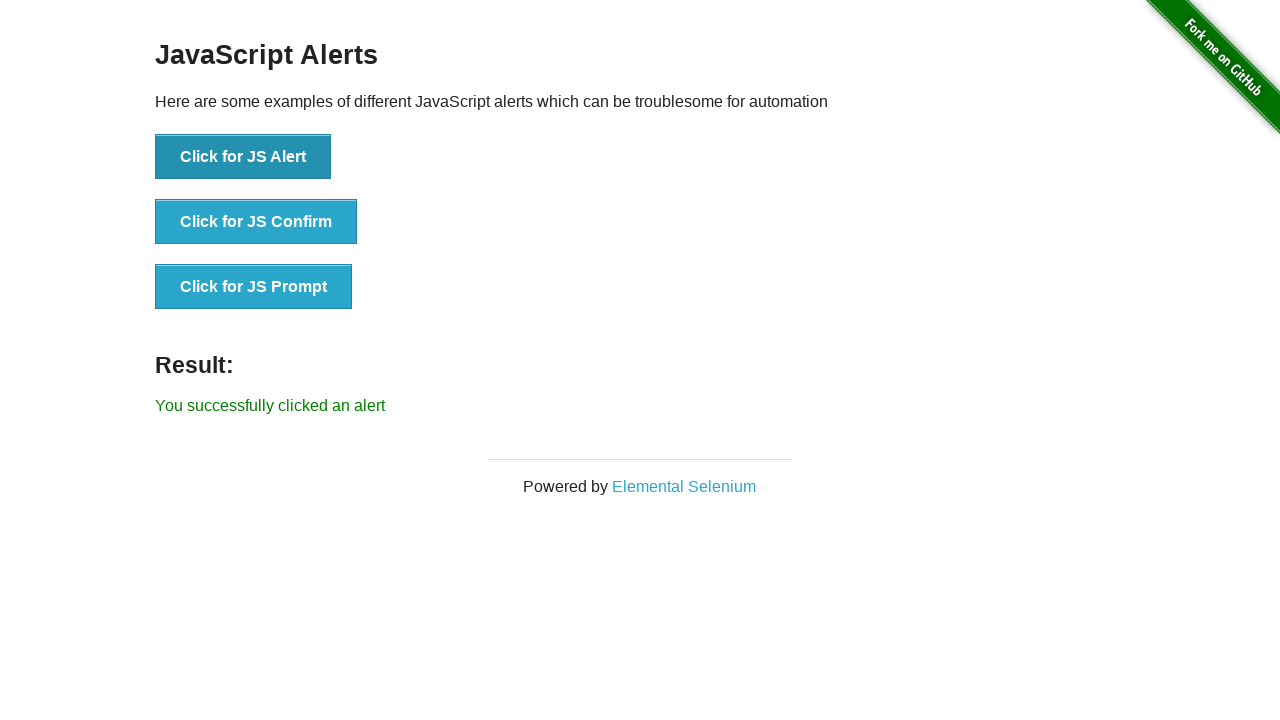

Waited for result element to load after JS Alert
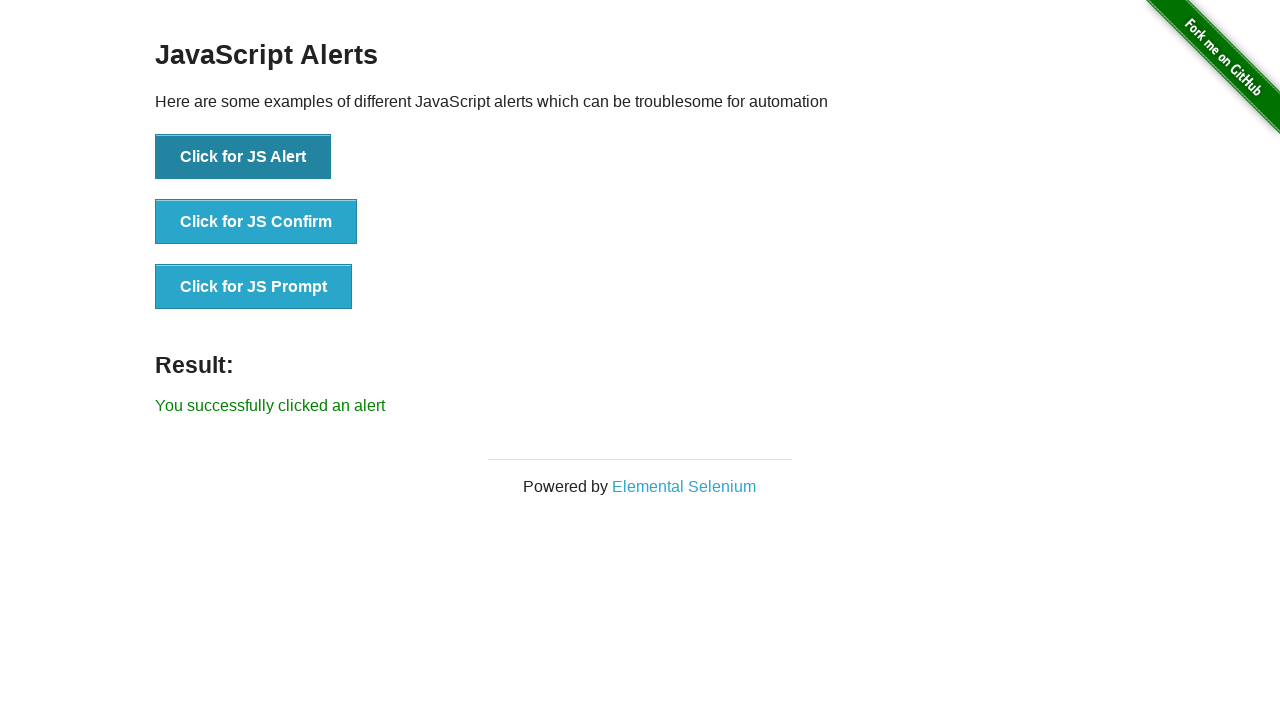

Retrieved result text from element
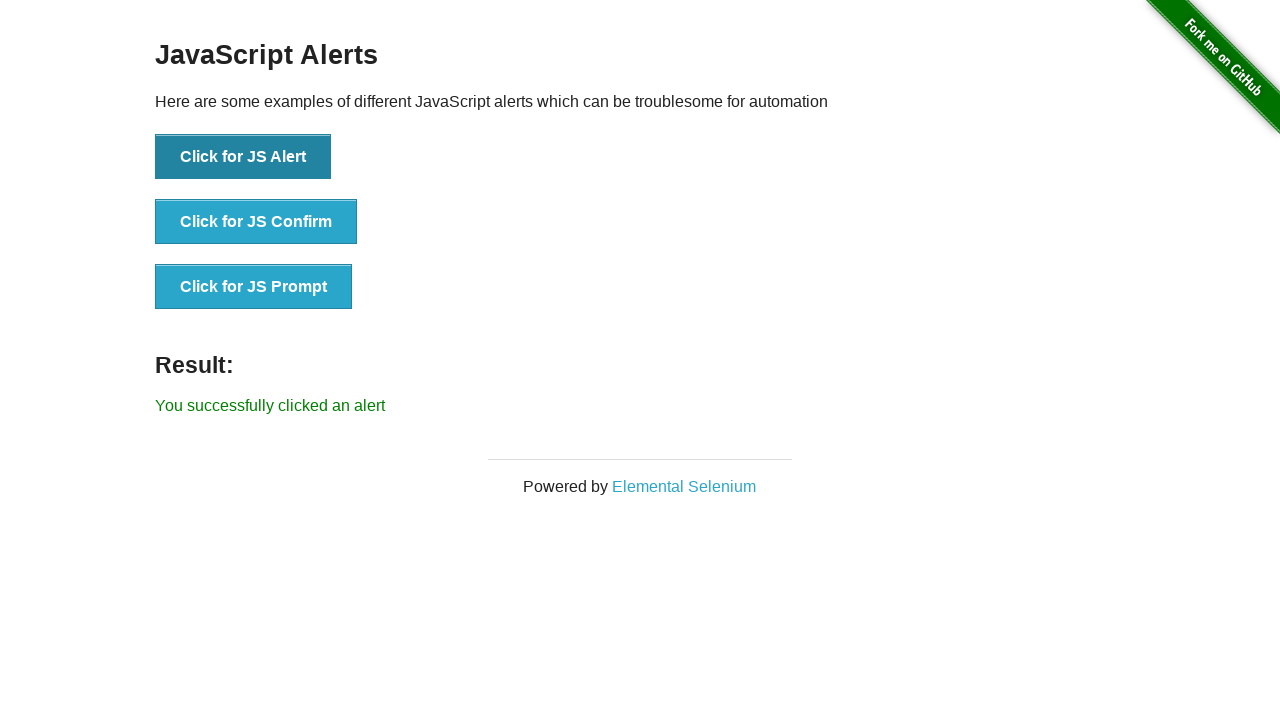

Verified JS Alert result message is correct
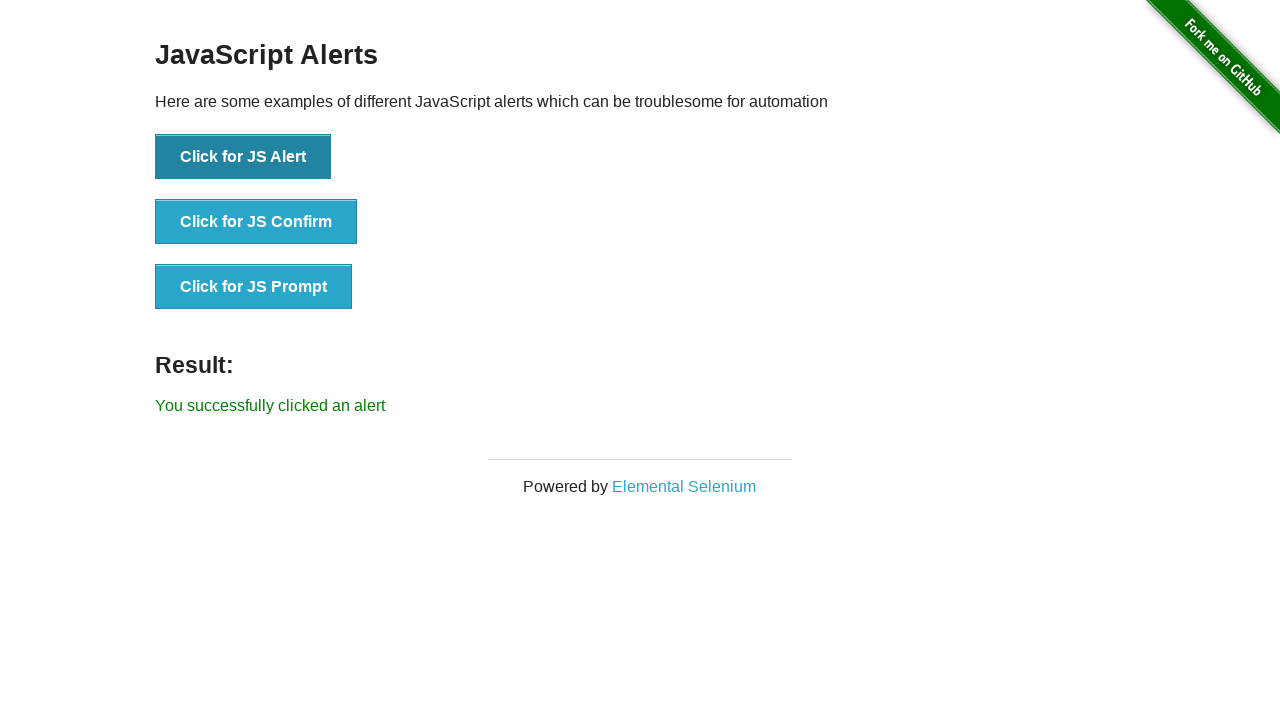

Set up dialog handler to dismiss JS Confirm
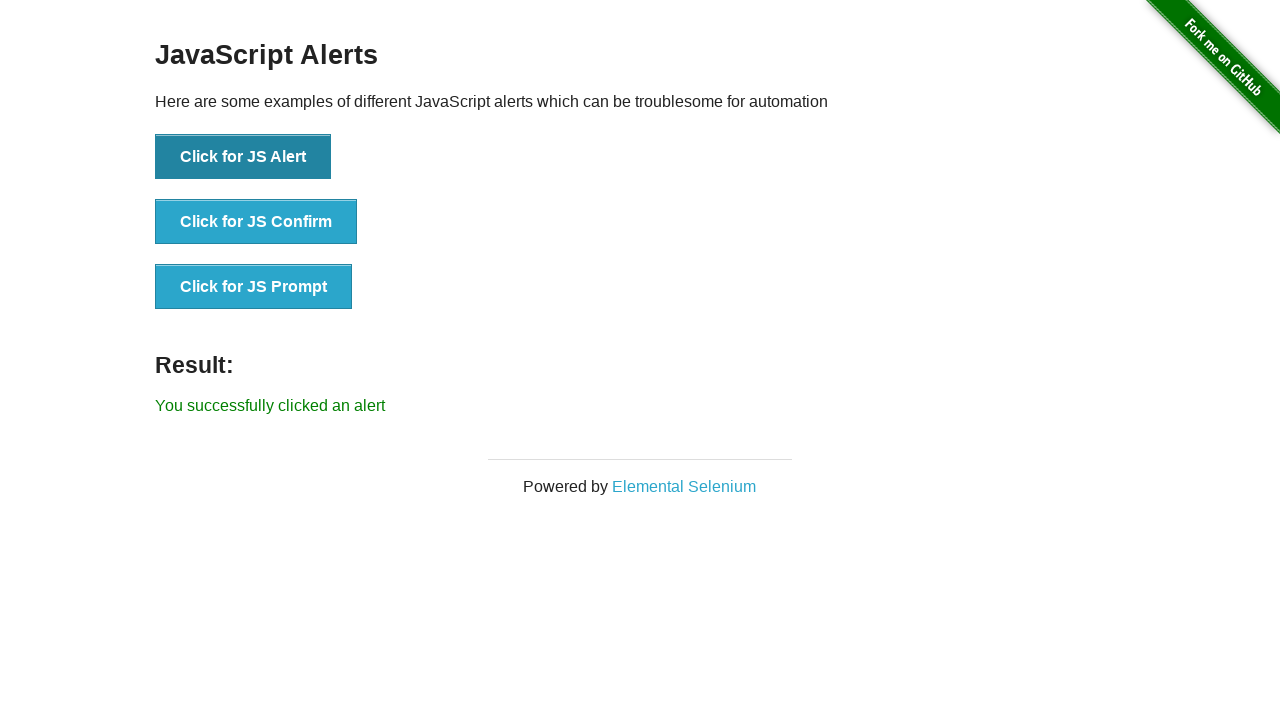

Clicked button to trigger JS Confirm dialog at (256, 222) on xpath=//button[.='Click for JS Confirm']
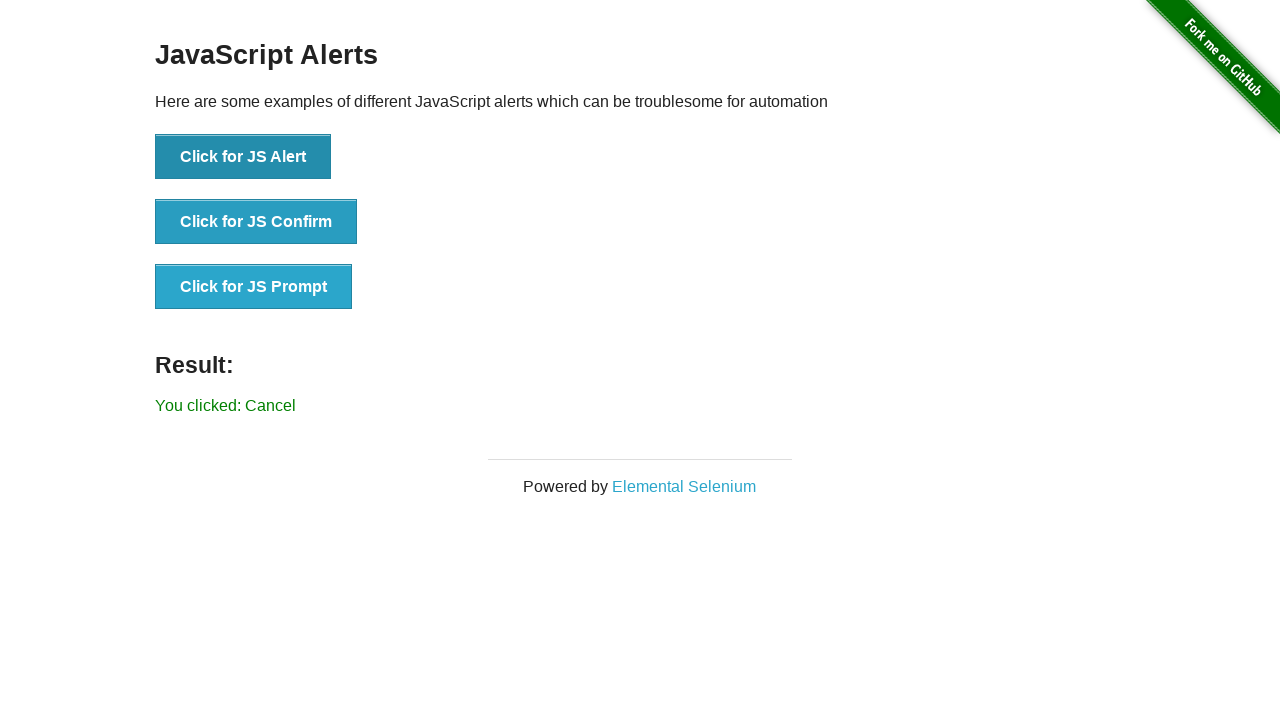

Waited for result element to load after JS Confirm
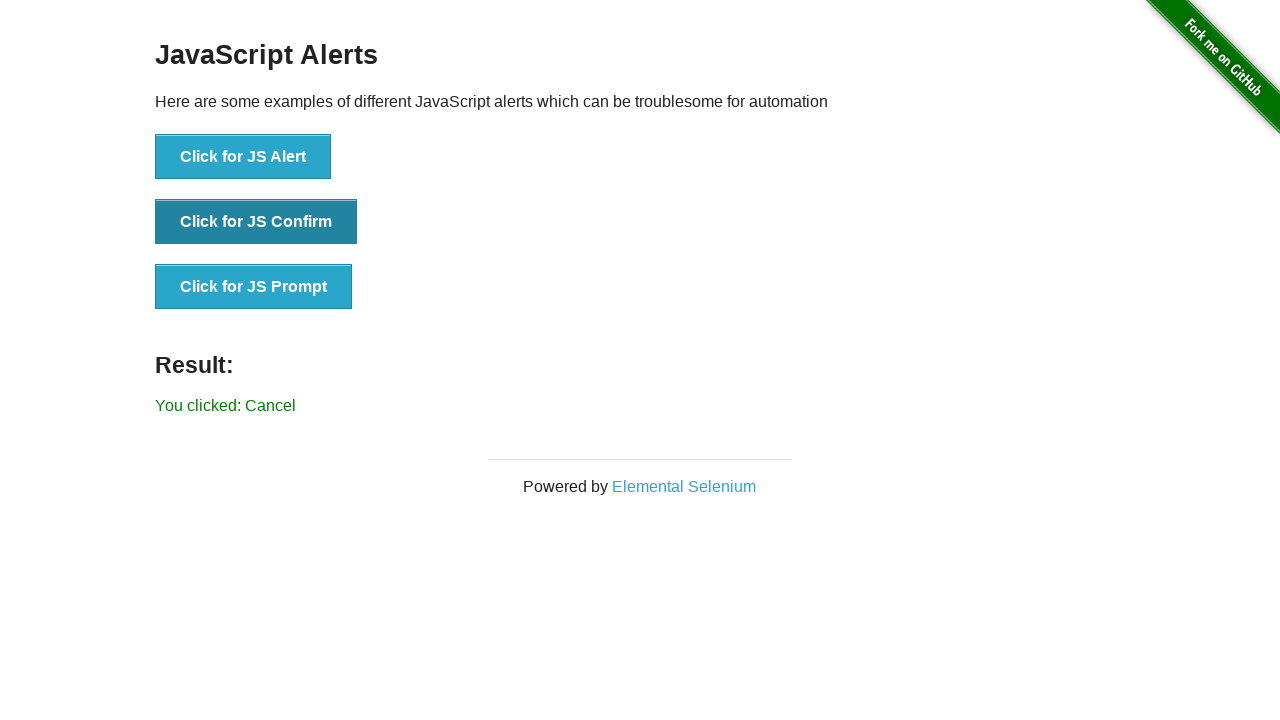

Retrieved result text from element
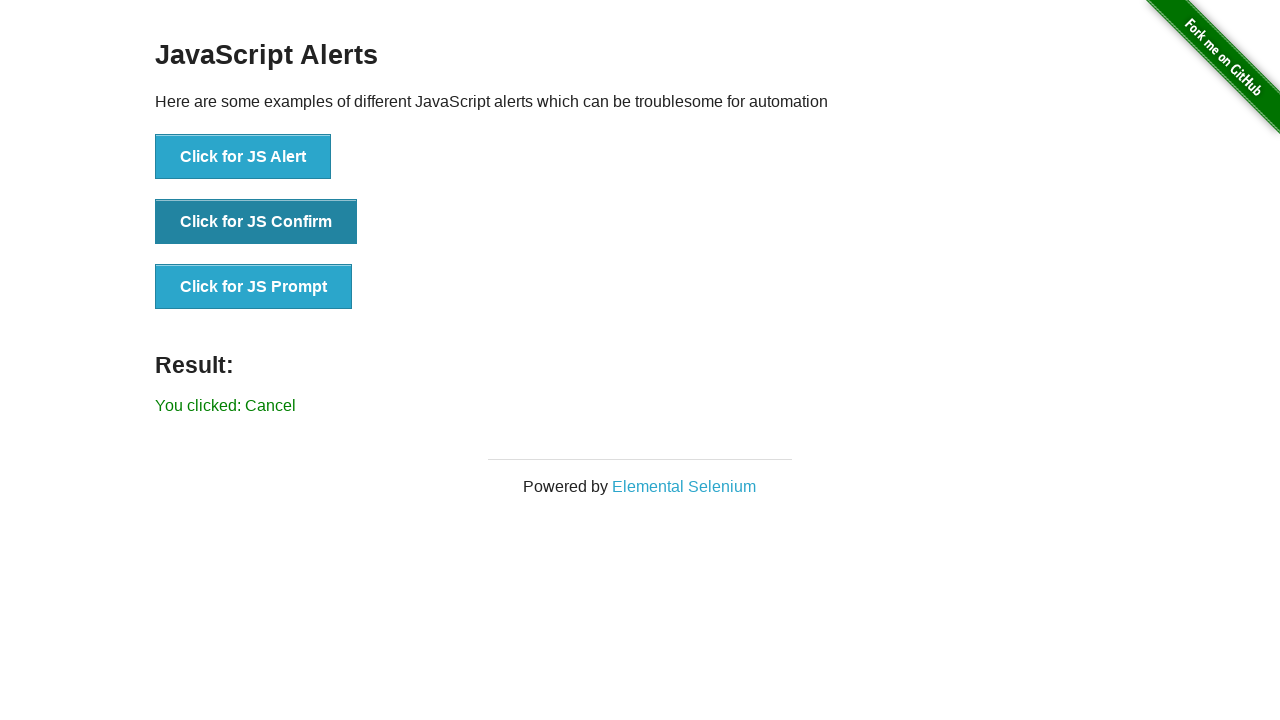

Verified JS Confirm result message shows Cancel action
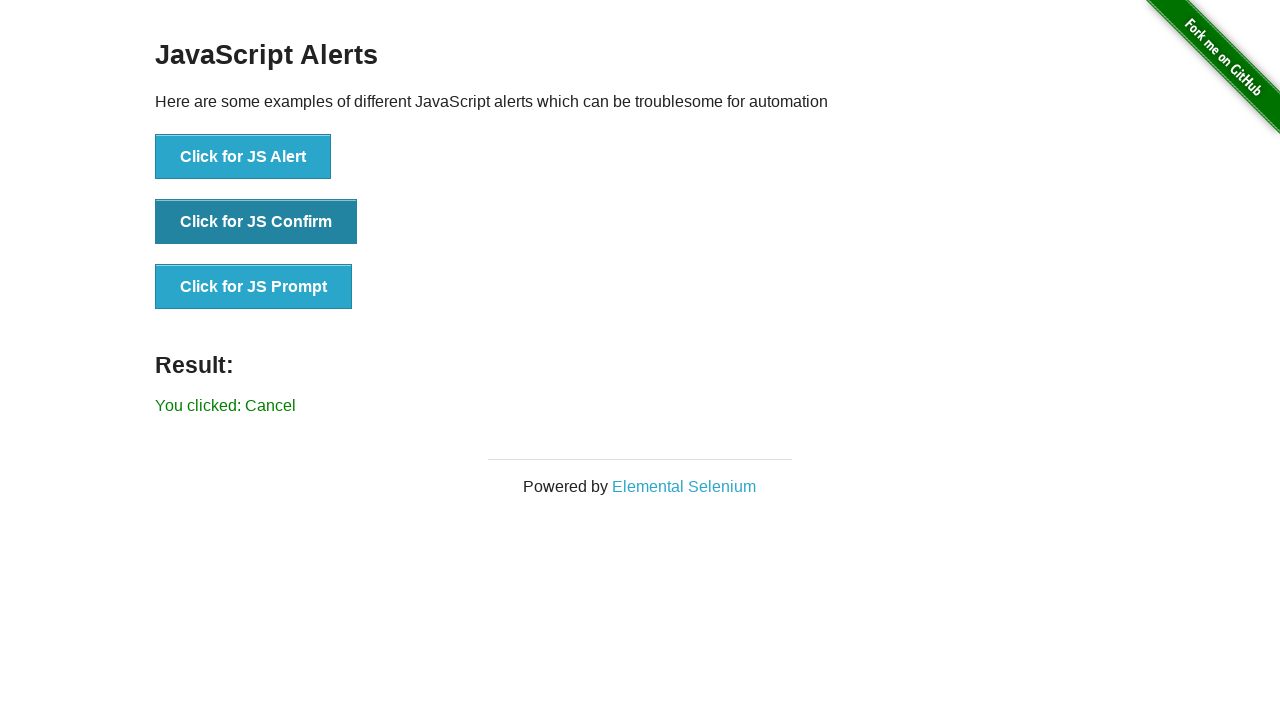

Set up dialog handler to enter text and accept JS Prompt
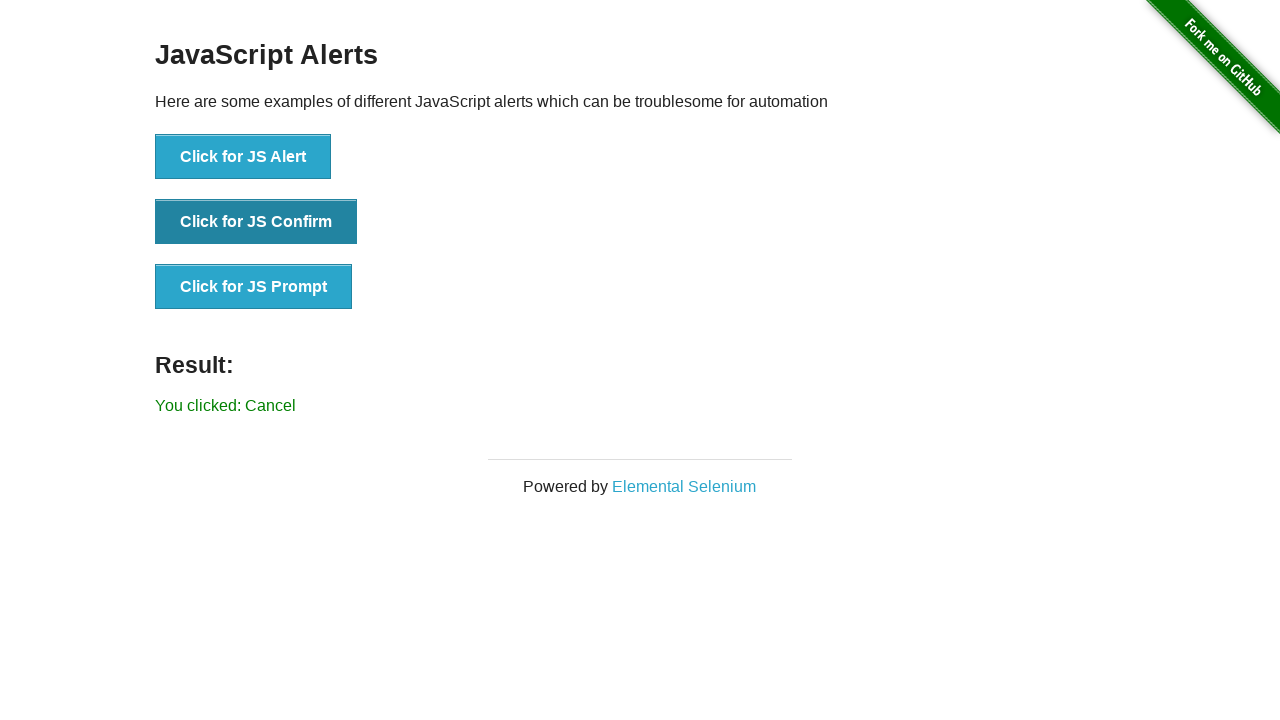

Clicked button to trigger JS Prompt dialog at (254, 287) on xpath=//button[.='Click for JS Prompt']
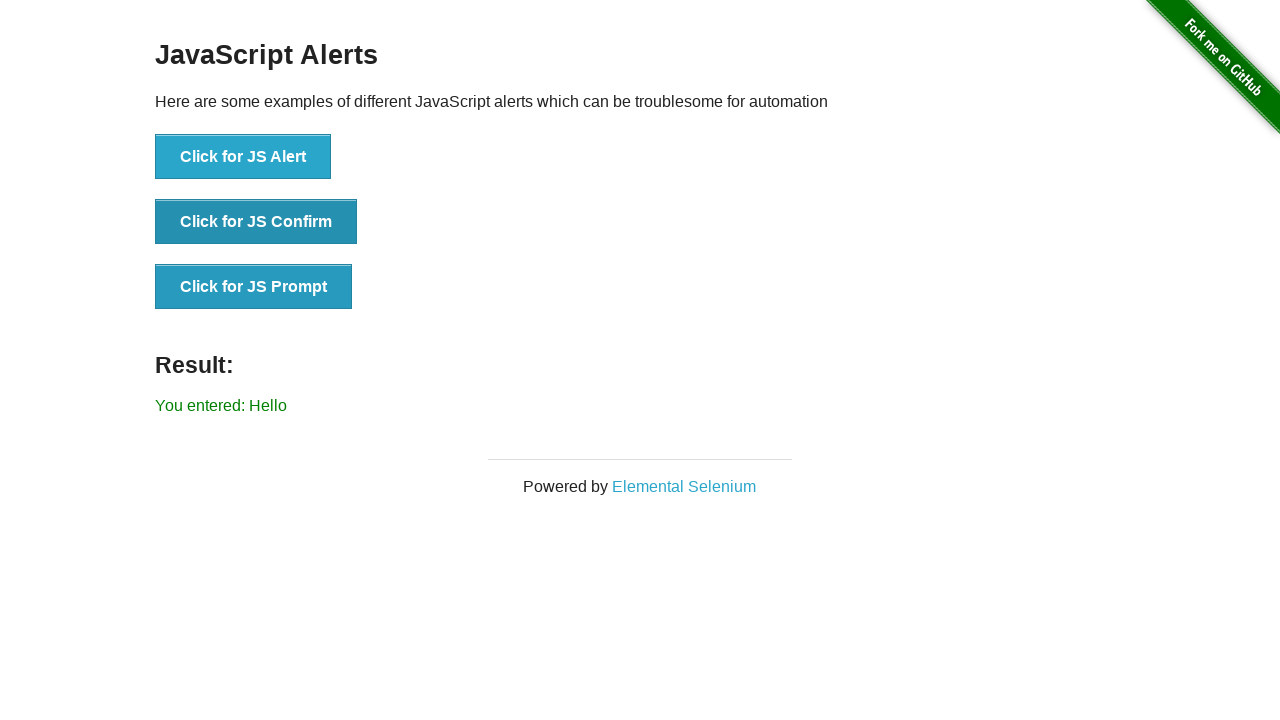

Waited for result element to load after JS Prompt
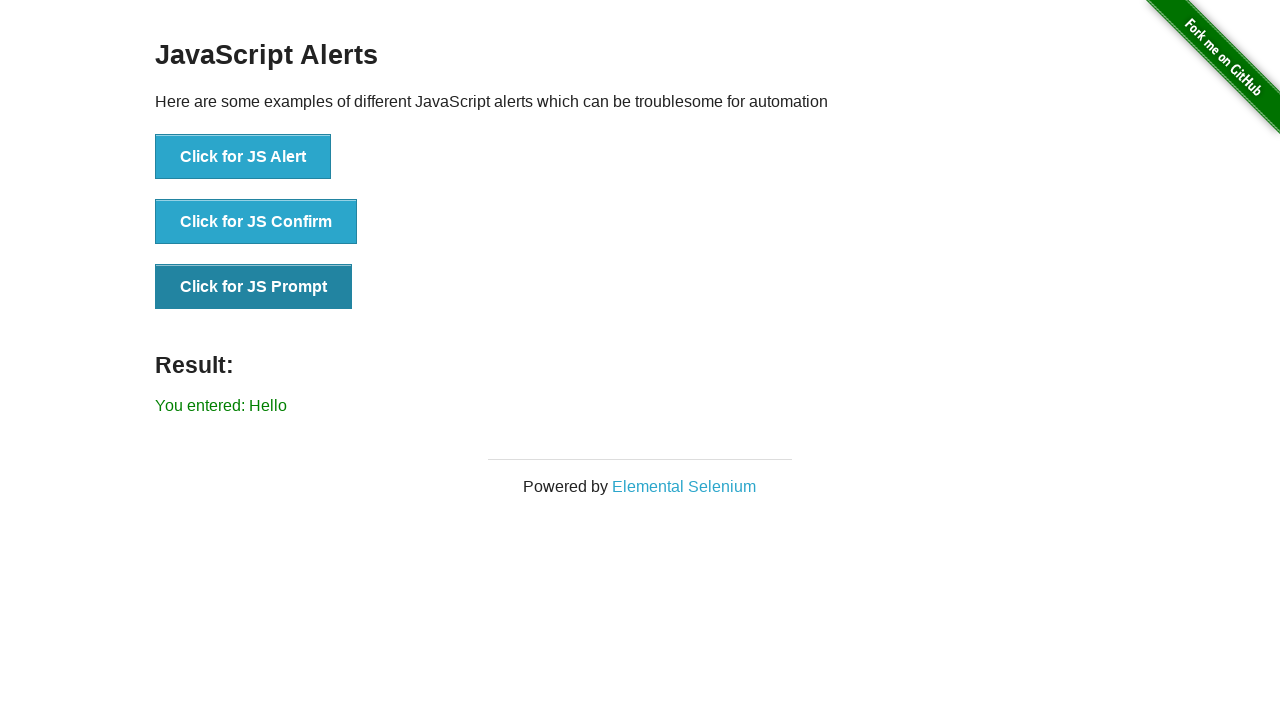

Retrieved result text from element
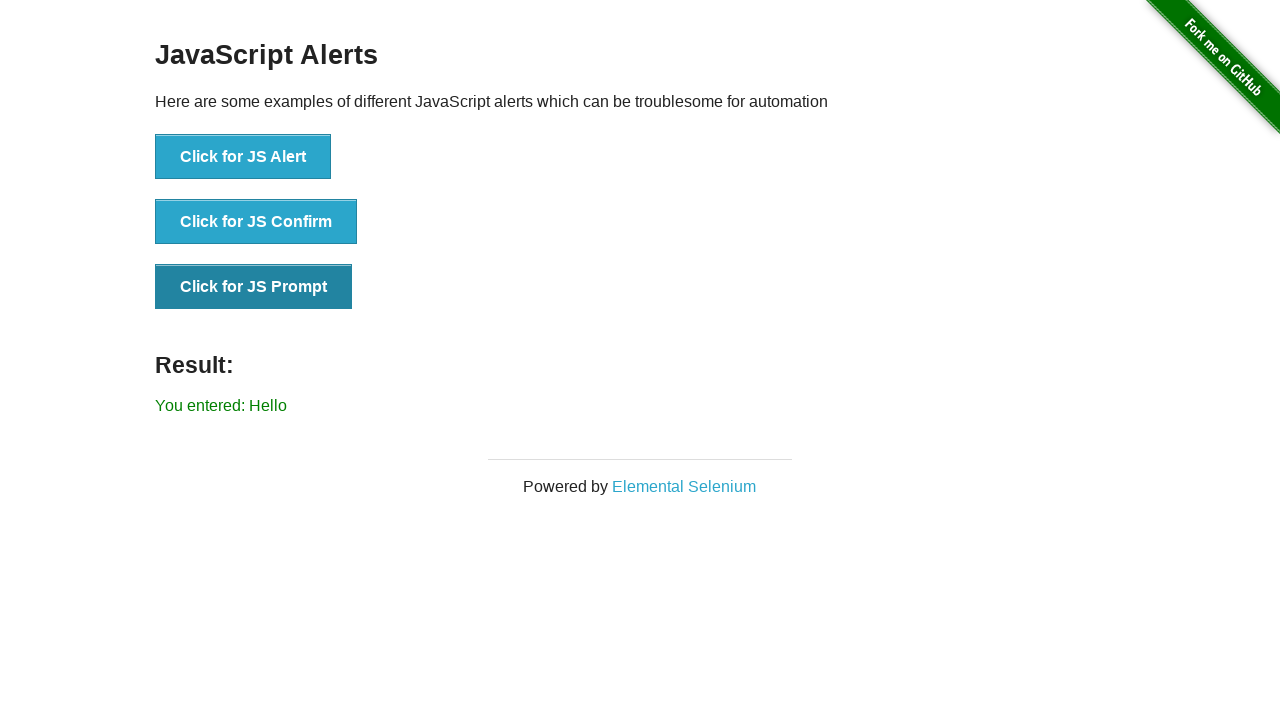

Verified JS Prompt result message contains entered text 'Hello'
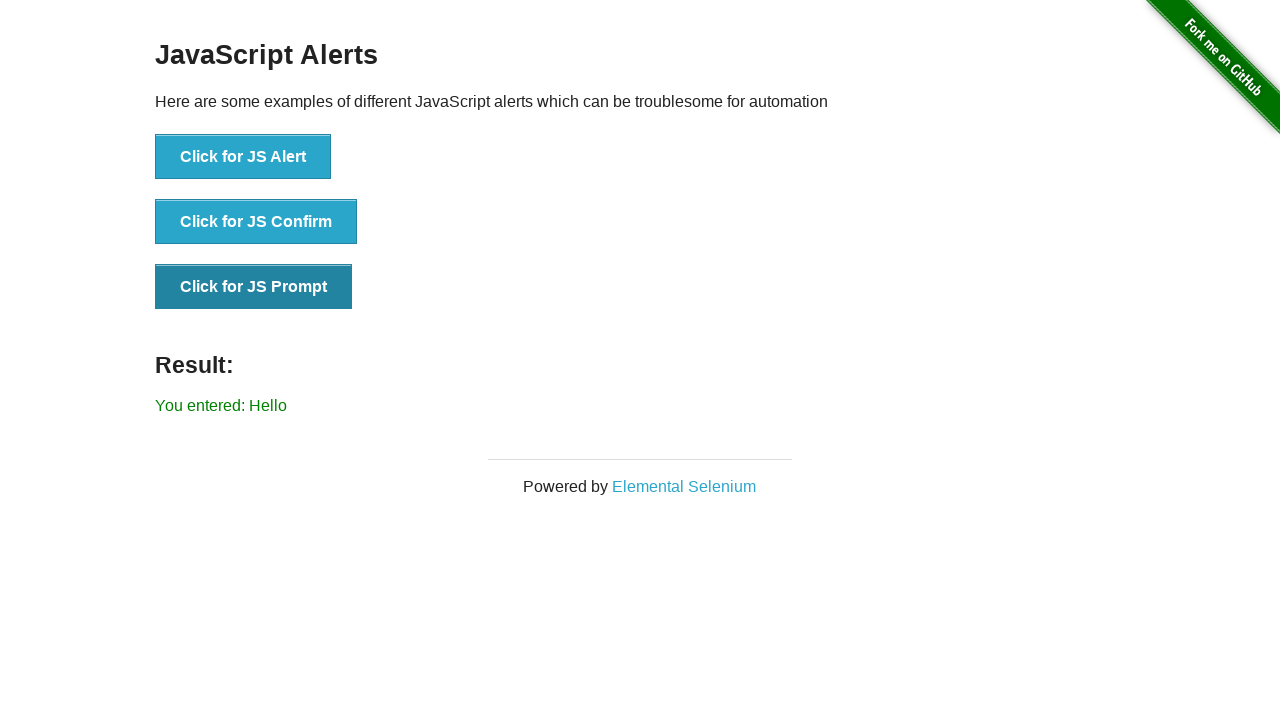

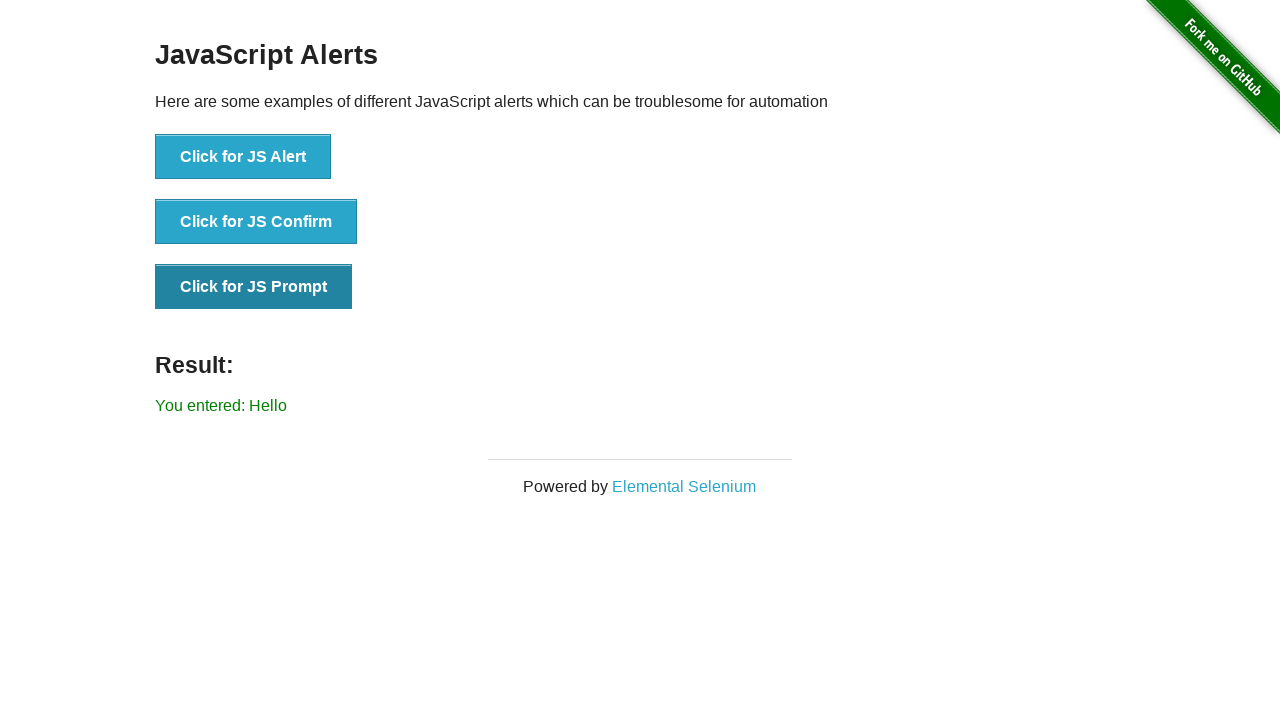